Tests the signup form validation by entering an already registered email address and verifying that the appropriate error message is displayed.

Starting URL: http://automationexercise.com

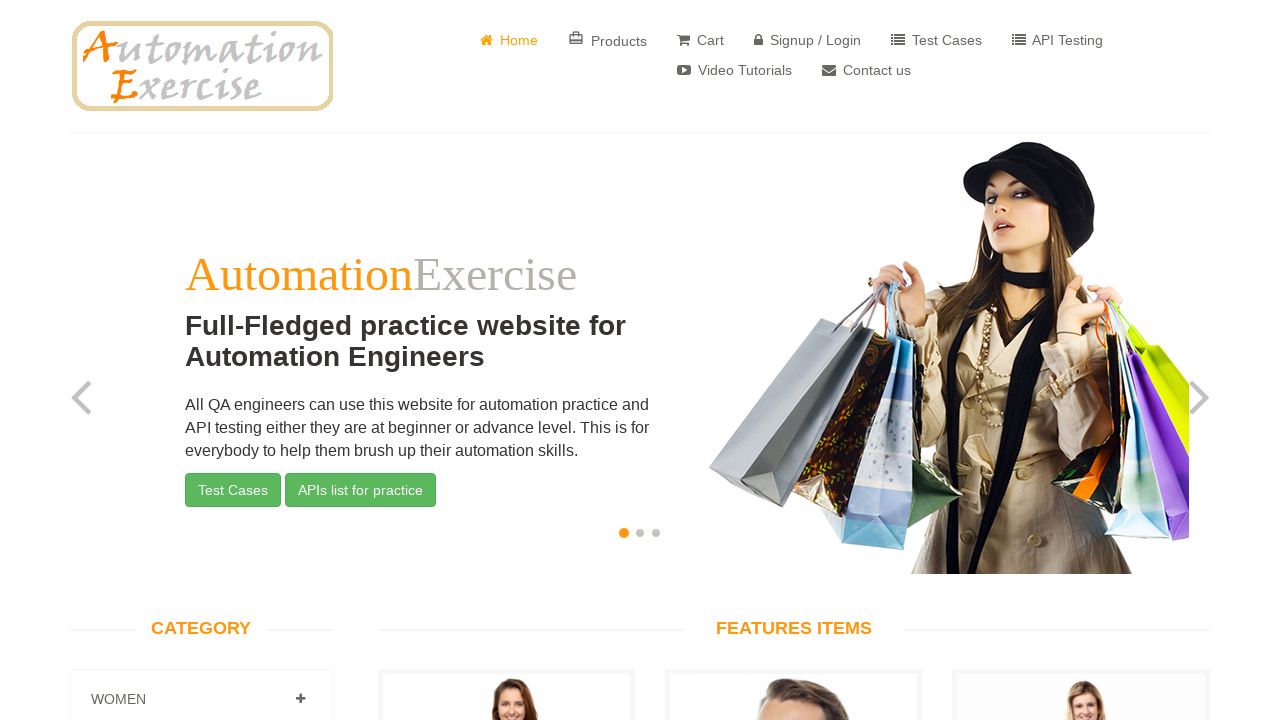

Home page loaded and body element is visible
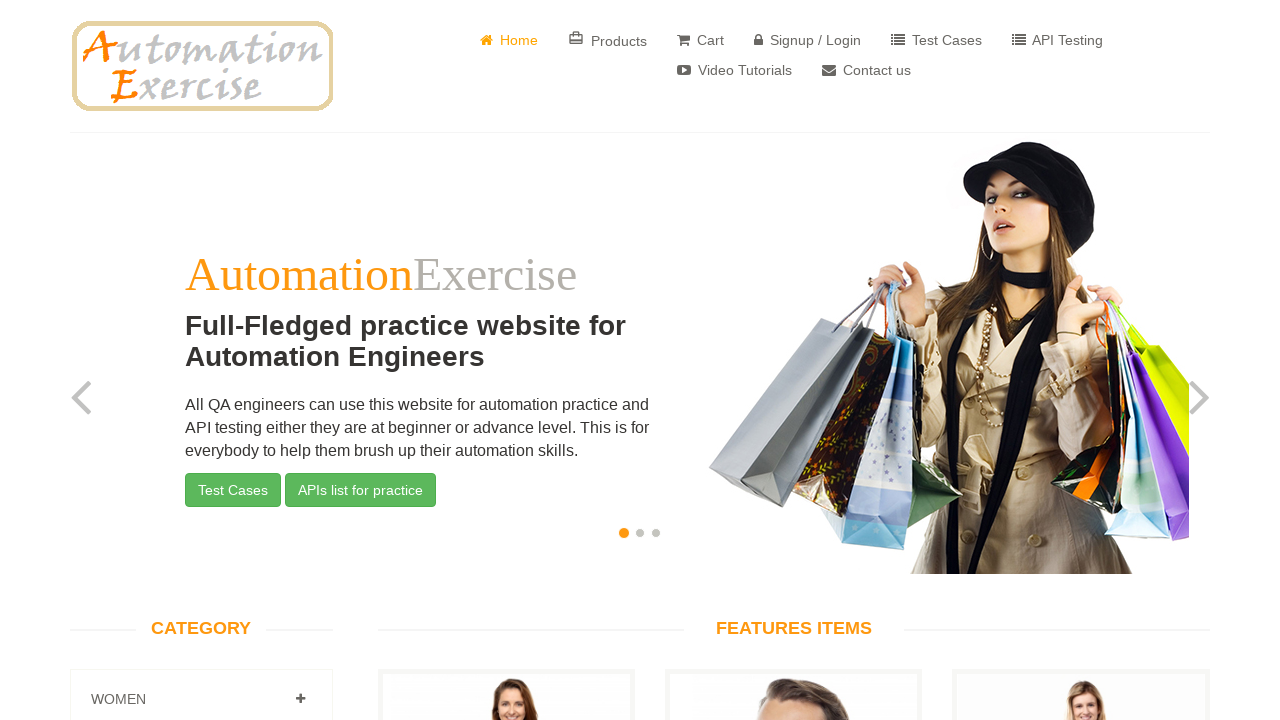

Clicked on 'Signup / Login' button at (758, 40) on xpath=//i[@class='fa fa-lock']
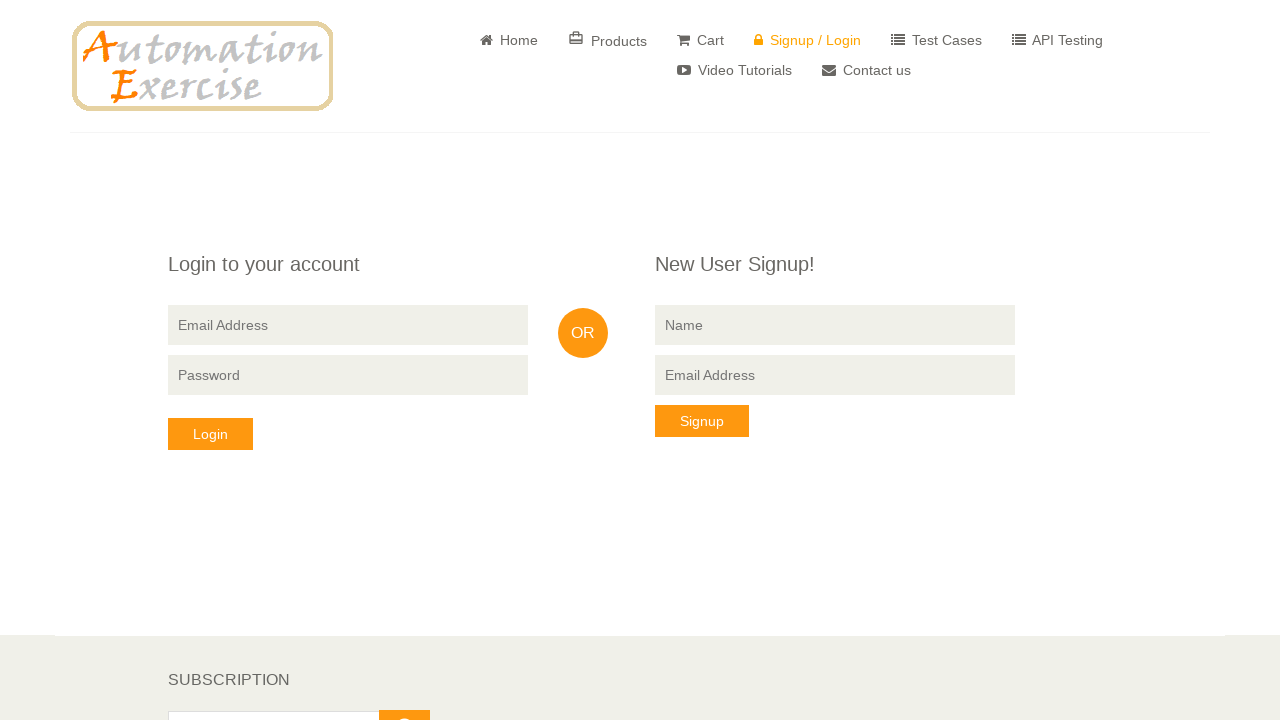

'New User Signup!' header is visible
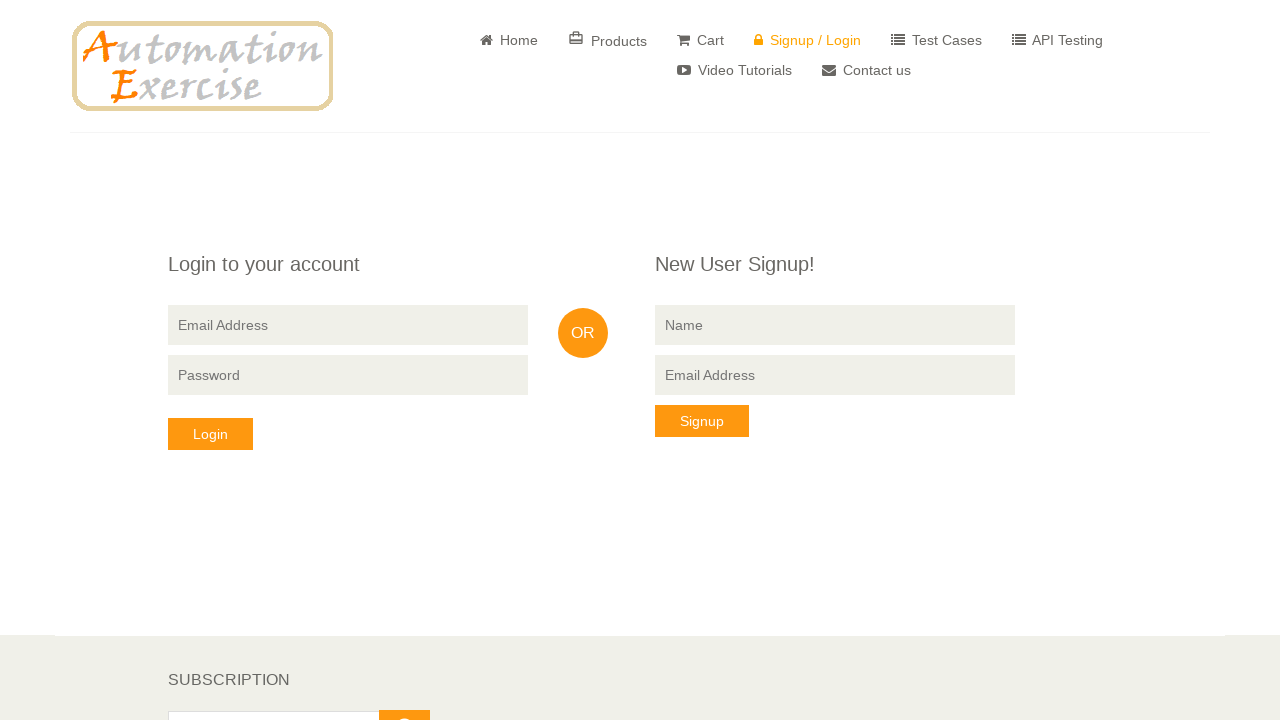

Entered name 'Marcus Thompson' in signup form on input[data-qa='signup-name']
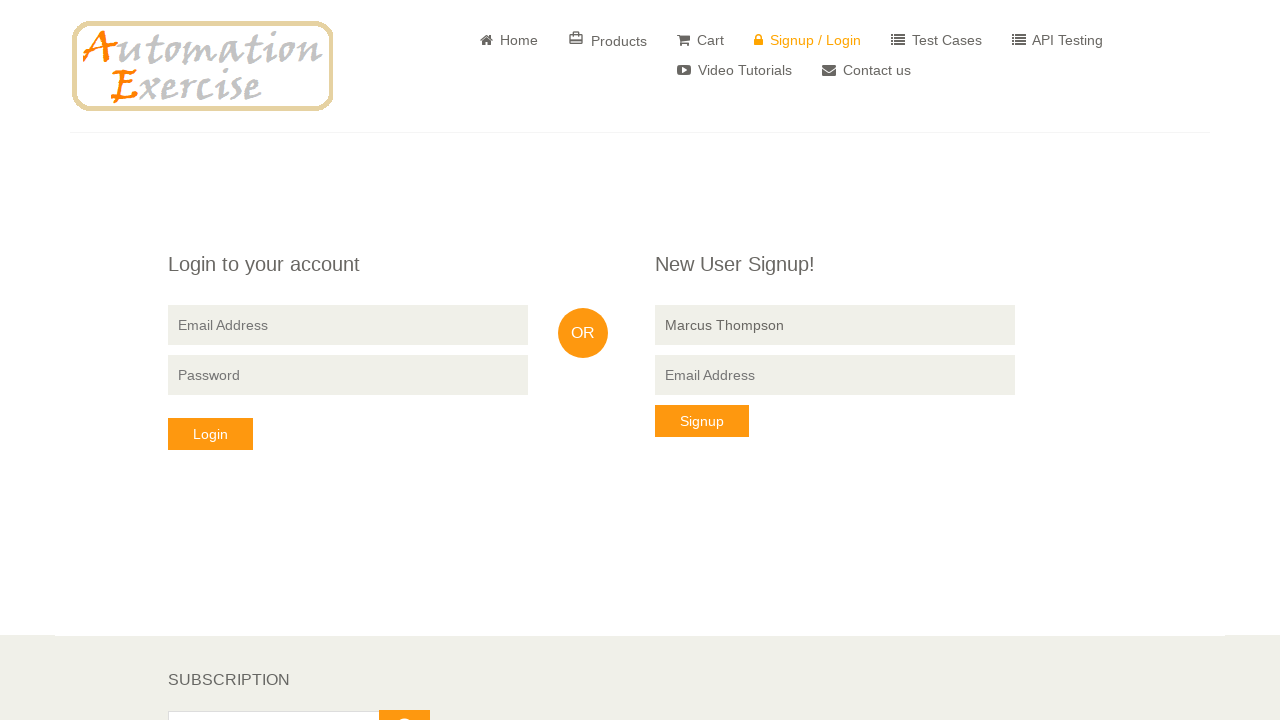

Entered already registered email 'test@example.com' in signup form on input[data-qa='signup-email']
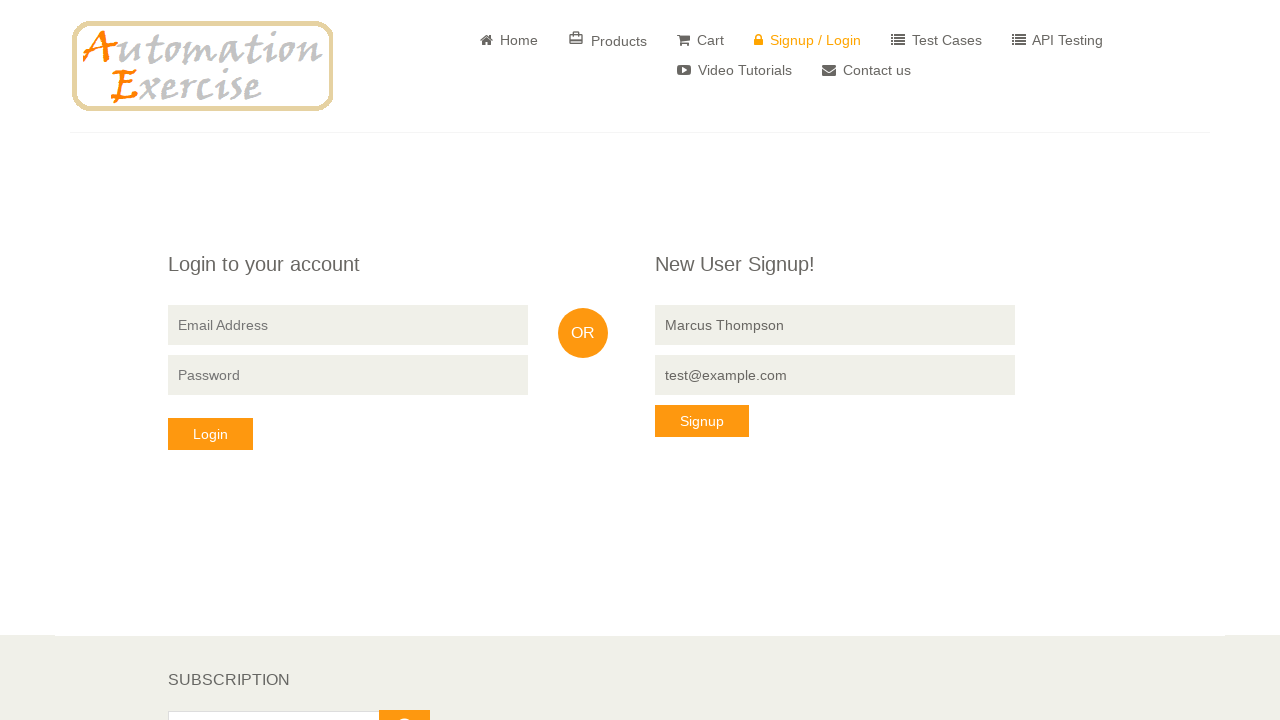

Clicked 'Signup' button to attempt registration at (702, 421) on xpath=//*[text()='Signup']
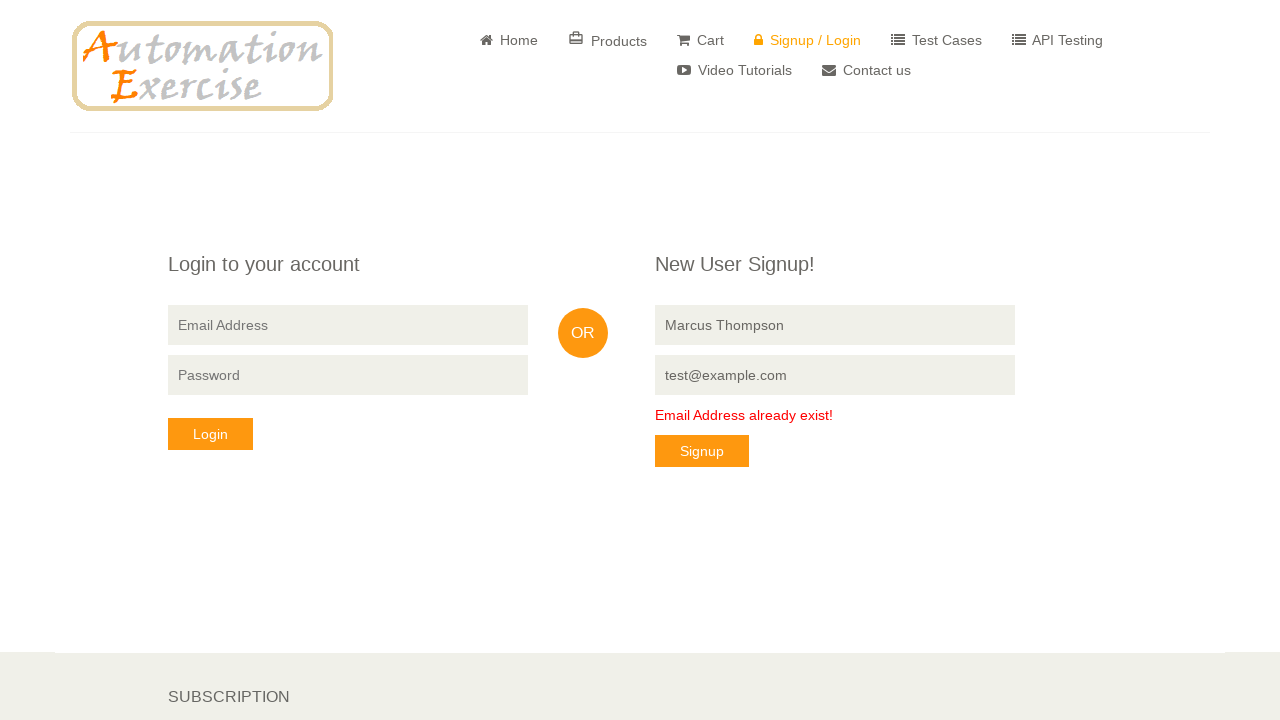

Error message 'Email Address already exist!' is displayed, confirming validation works
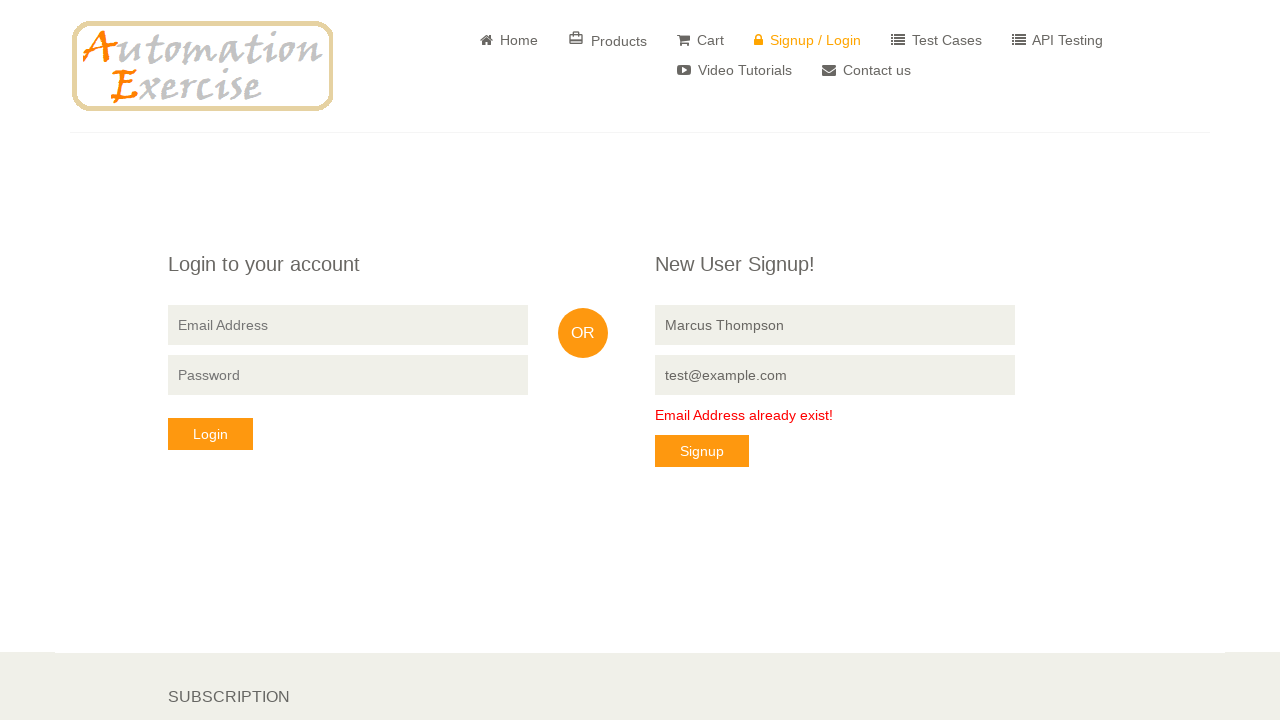

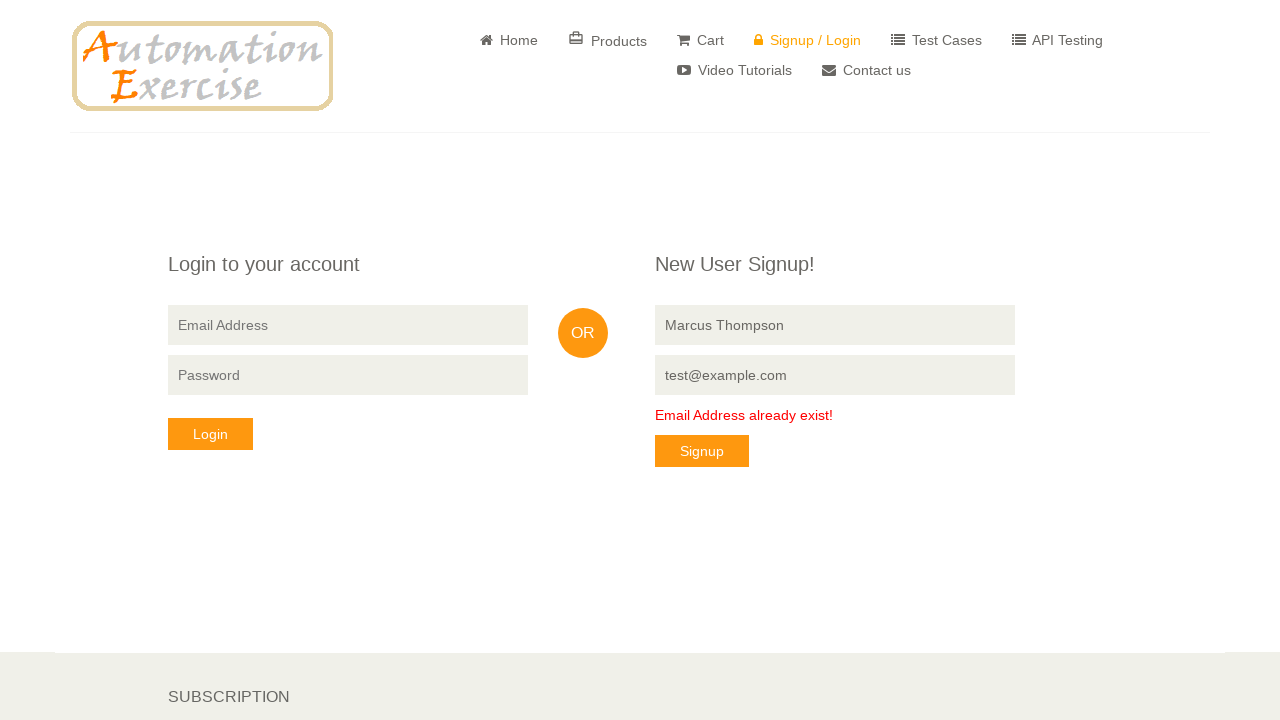